Tests that clicking login with empty fields displays an error message

Starting URL: https://the-internet.herokuapp.com/

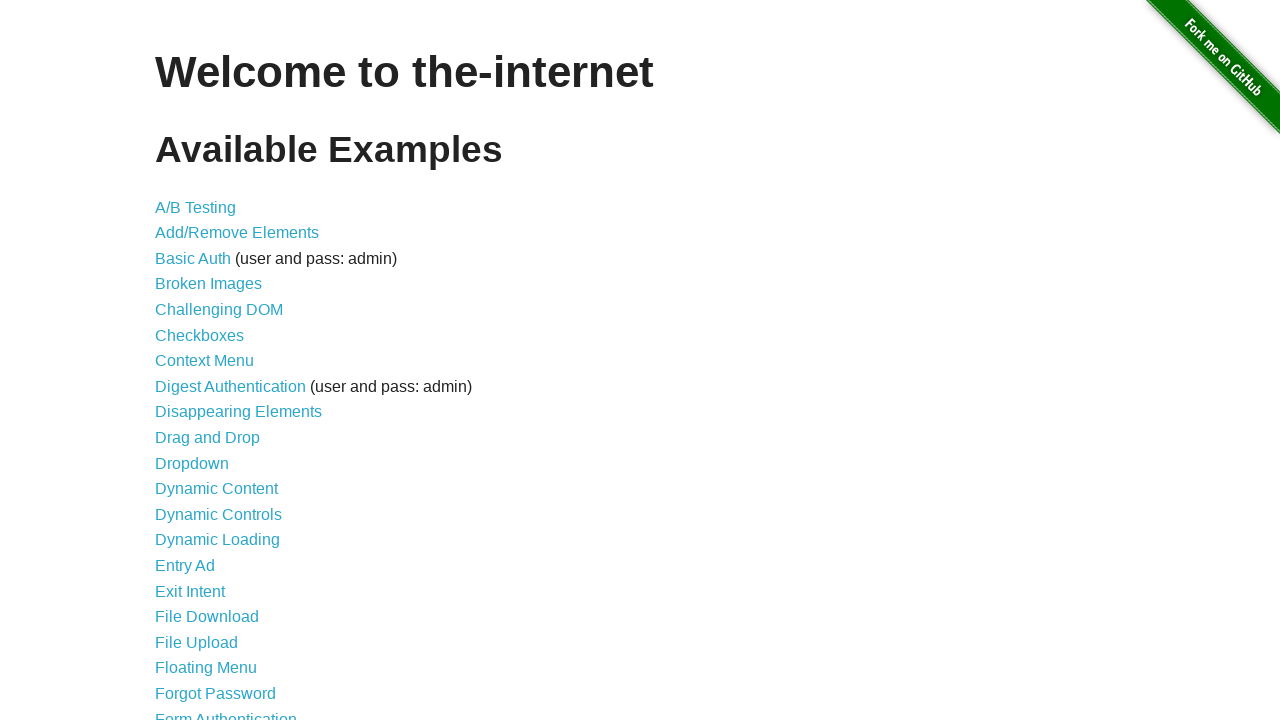

Clicked on Form Authentication link at (226, 712) on xpath=//a[text()="Form Authentication"]
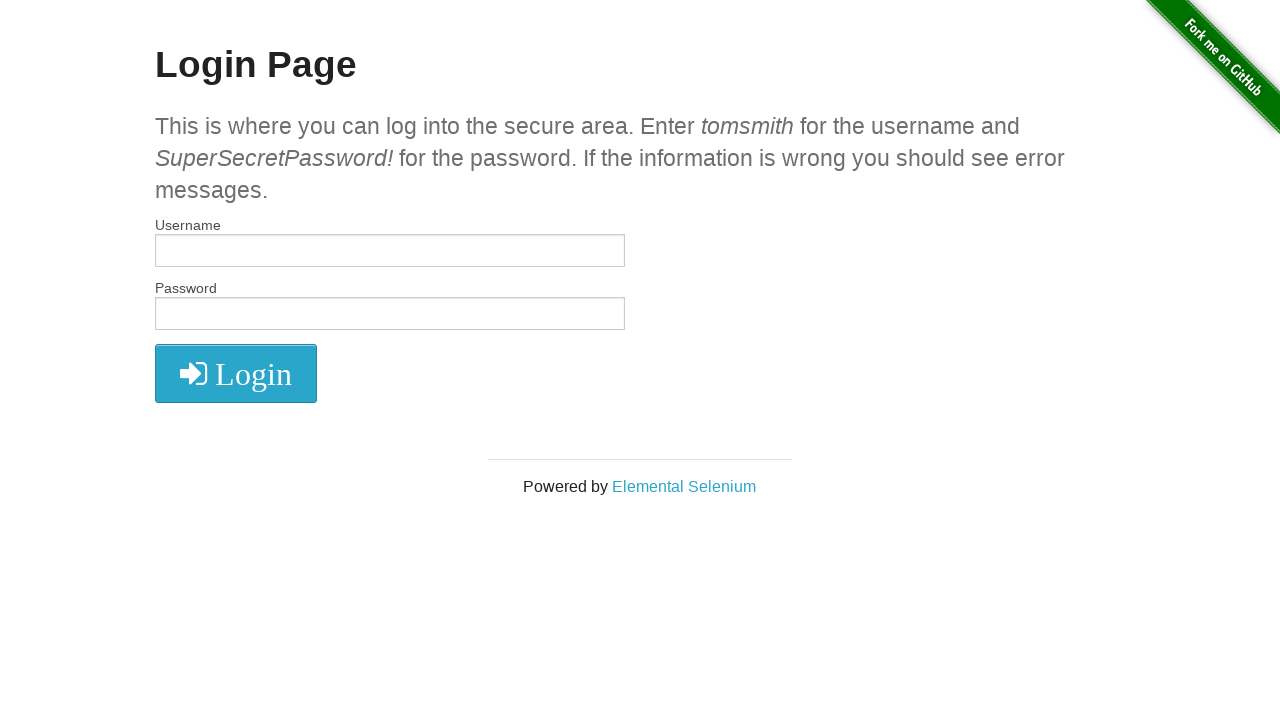

Clicked login button without entering credentials at (236, 374) on xpath=//*[@id="login"]/button/i
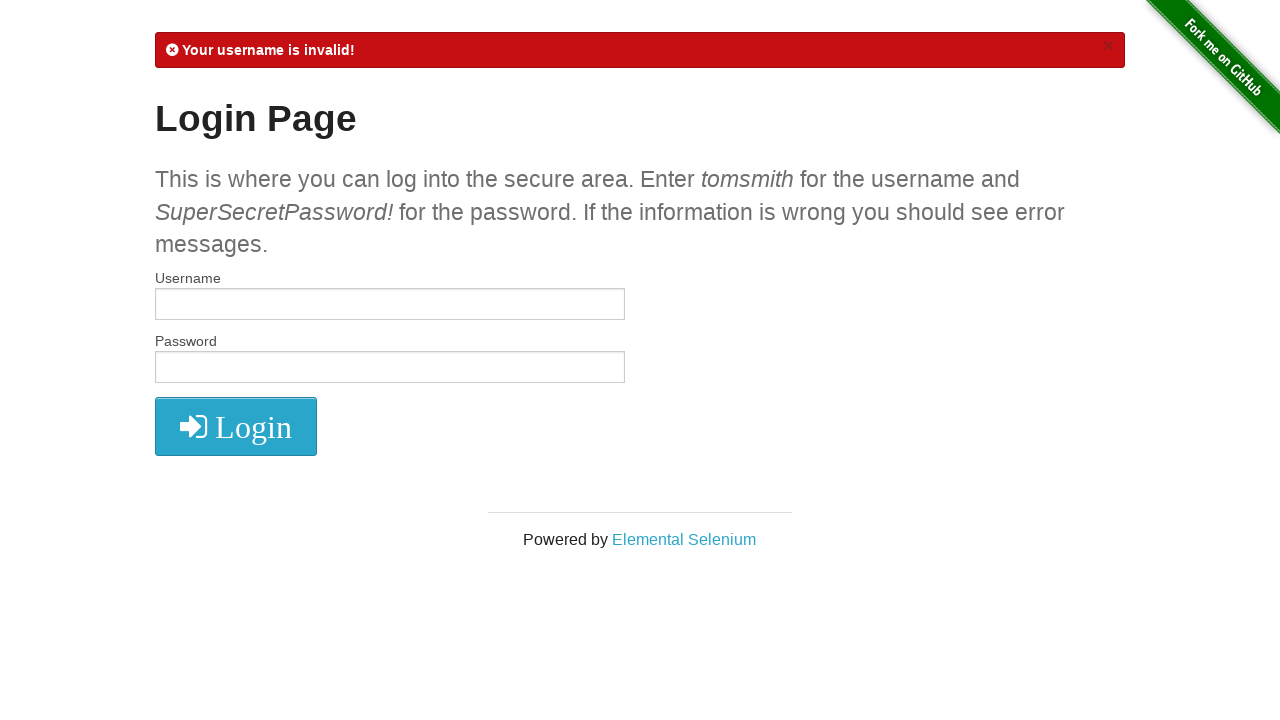

Error message element appeared
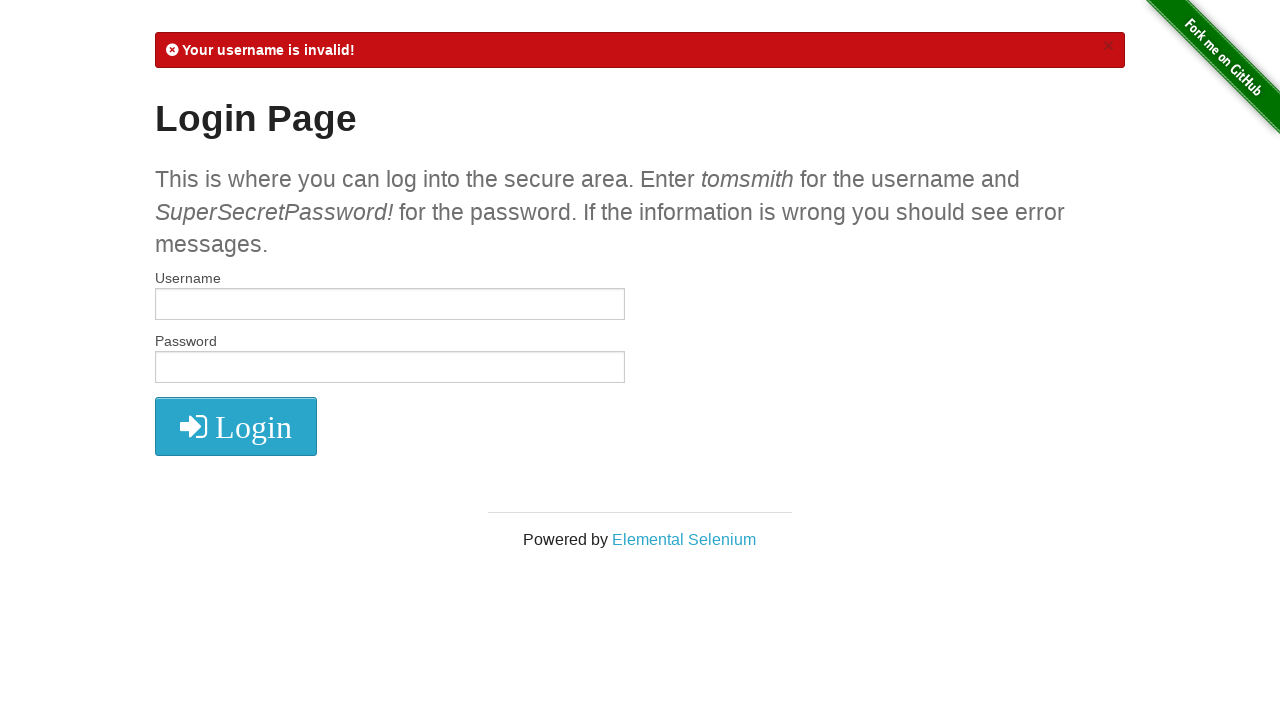

Verified error message is visible
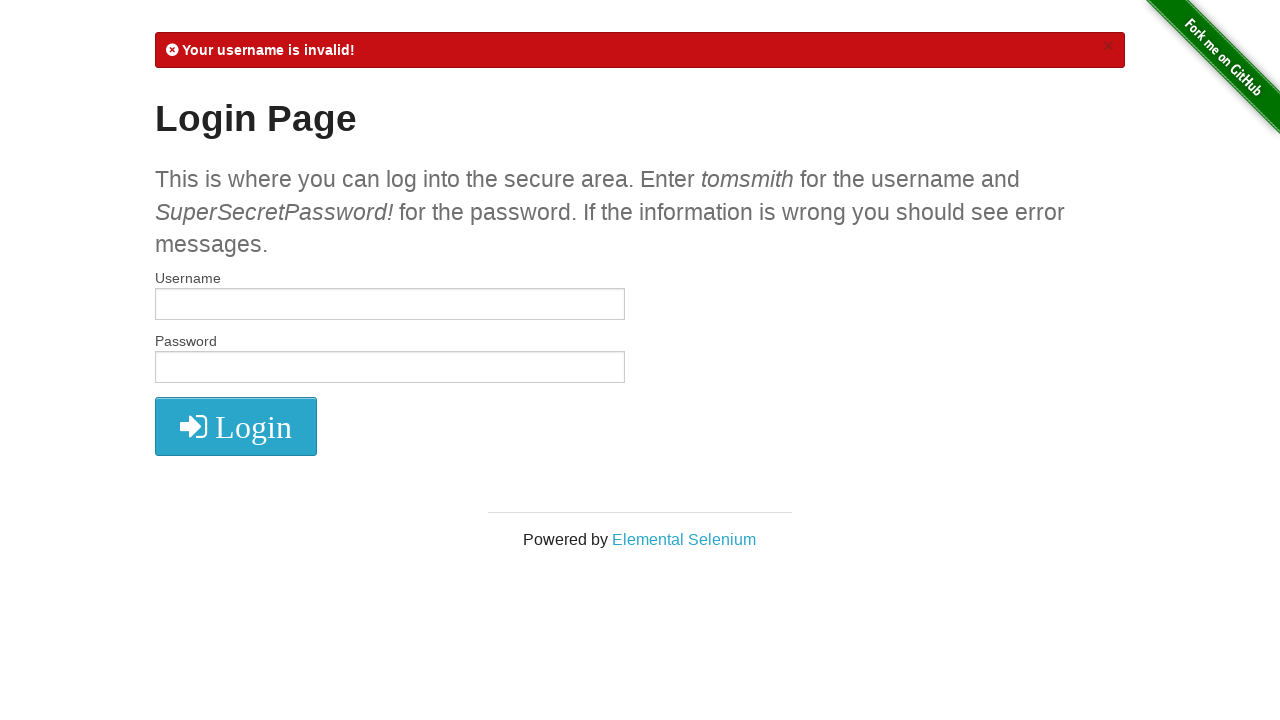

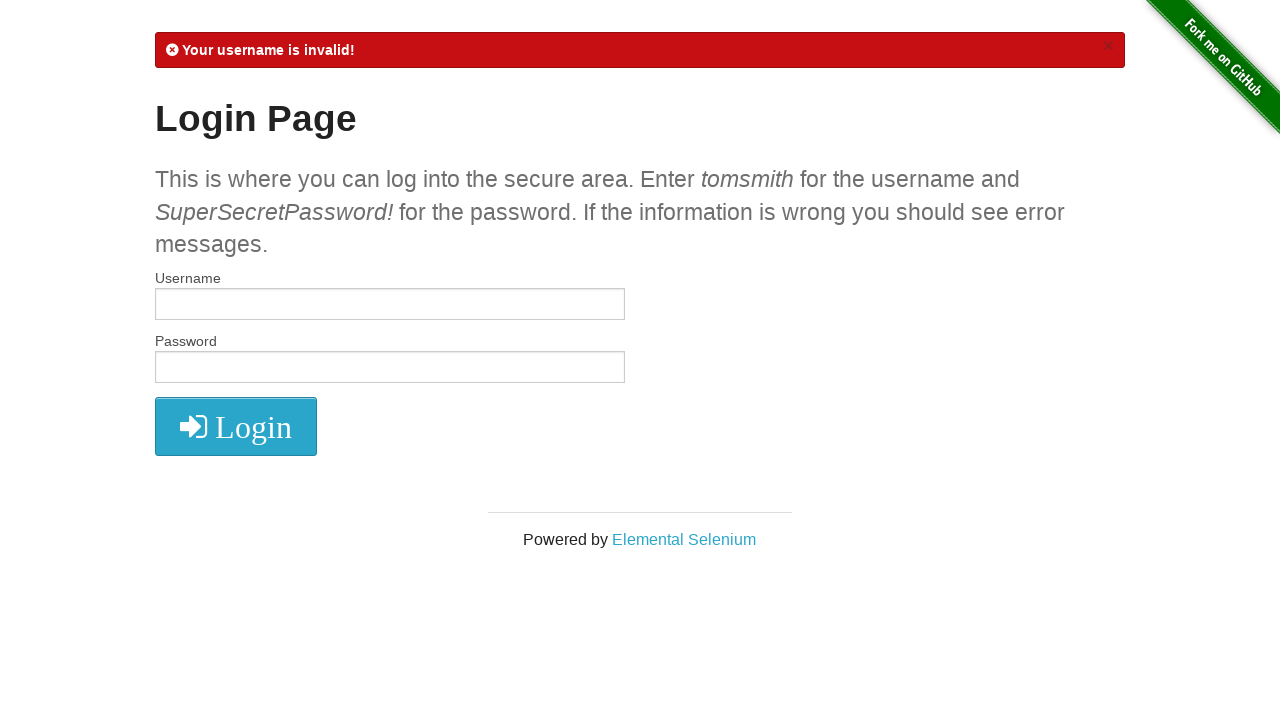